Tests the jQuery UI Sortable widget by navigating to the Sortable demo page, switching to the demo iframe, and reversing the order of sortable list items using drag and drop operations.

Starting URL: https://www.jqueryui.com

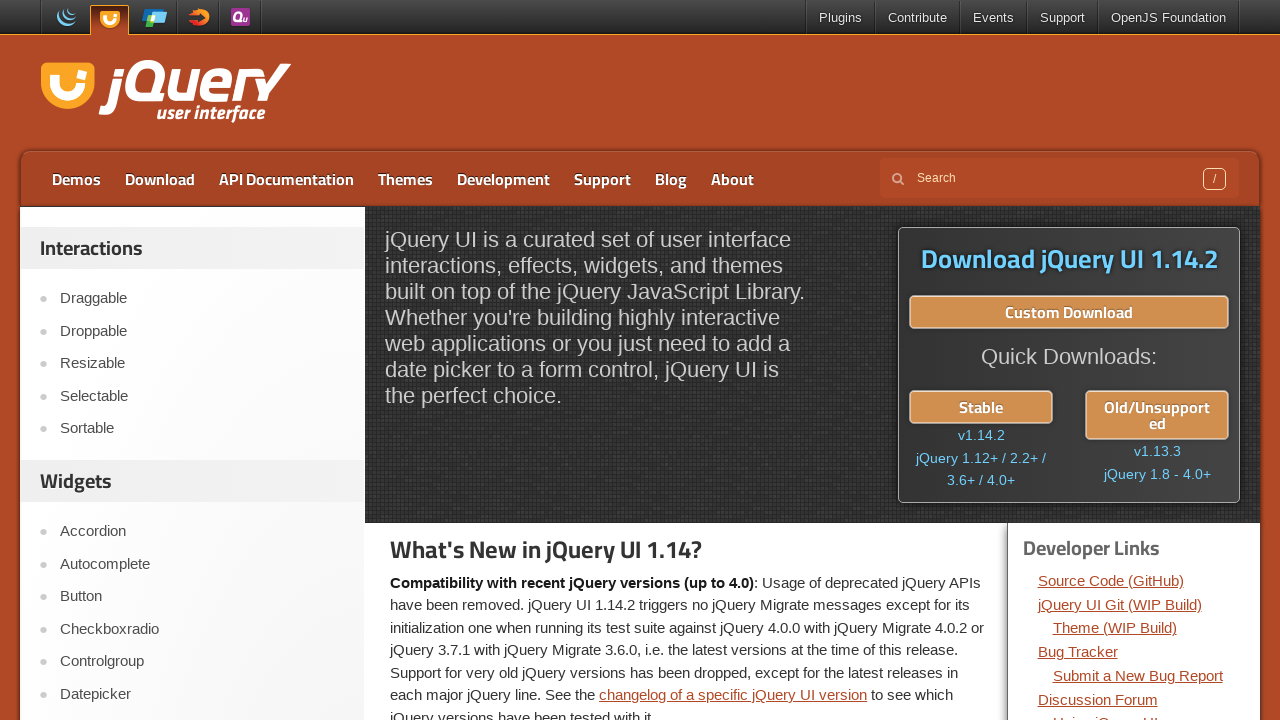

Clicked on Sortable link in the navigation at (202, 429) on xpath=//a[text()='Sortable']
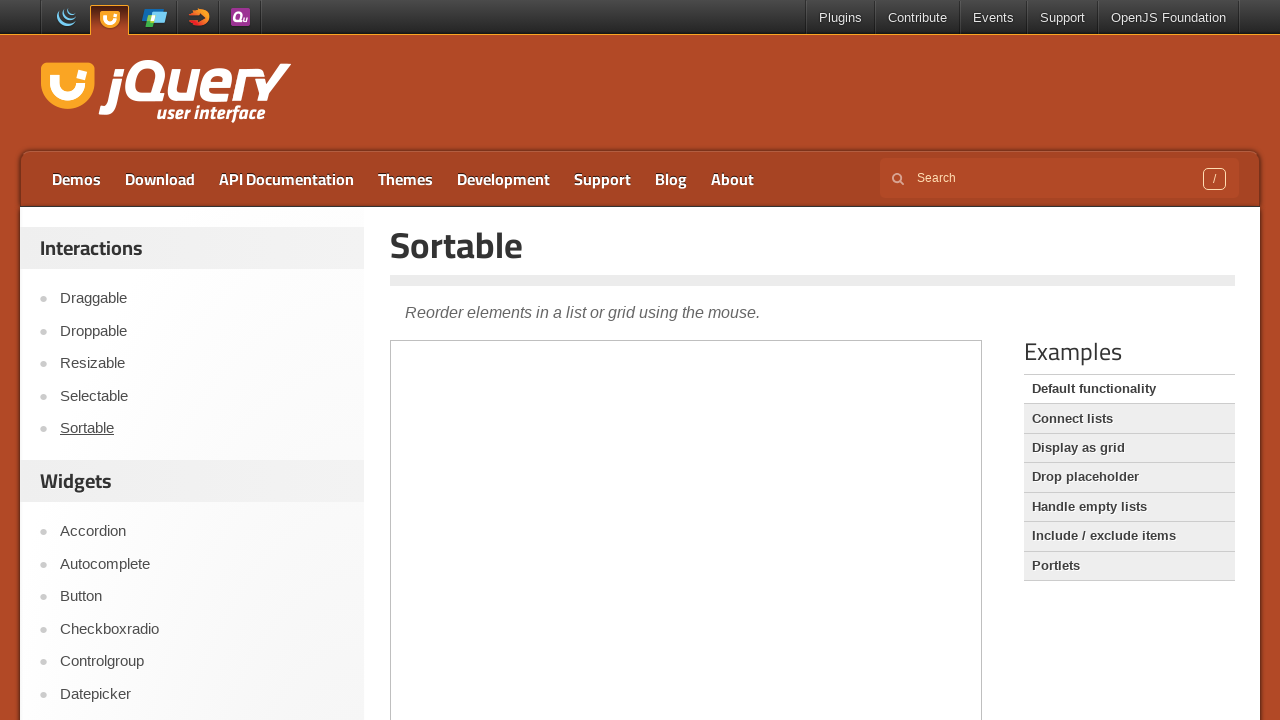

Located the demo iframe
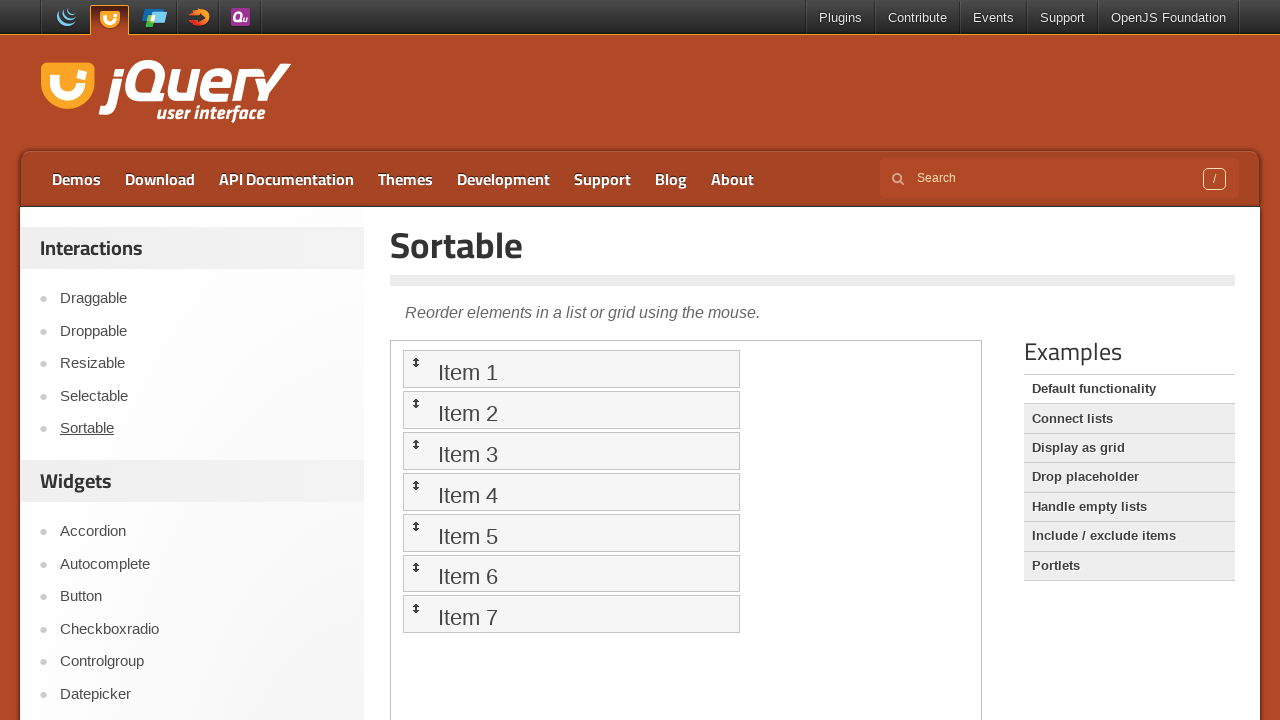

Sortable list items became visible in the iframe
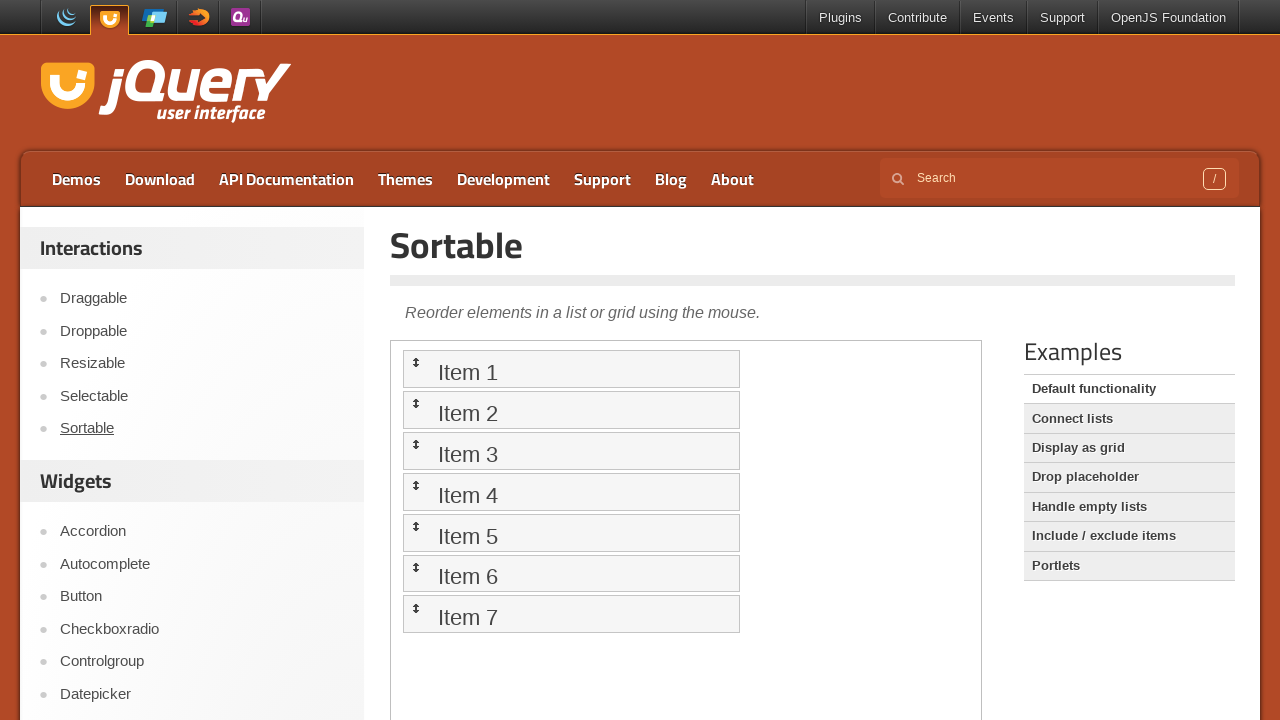

Found 7 sortable list items
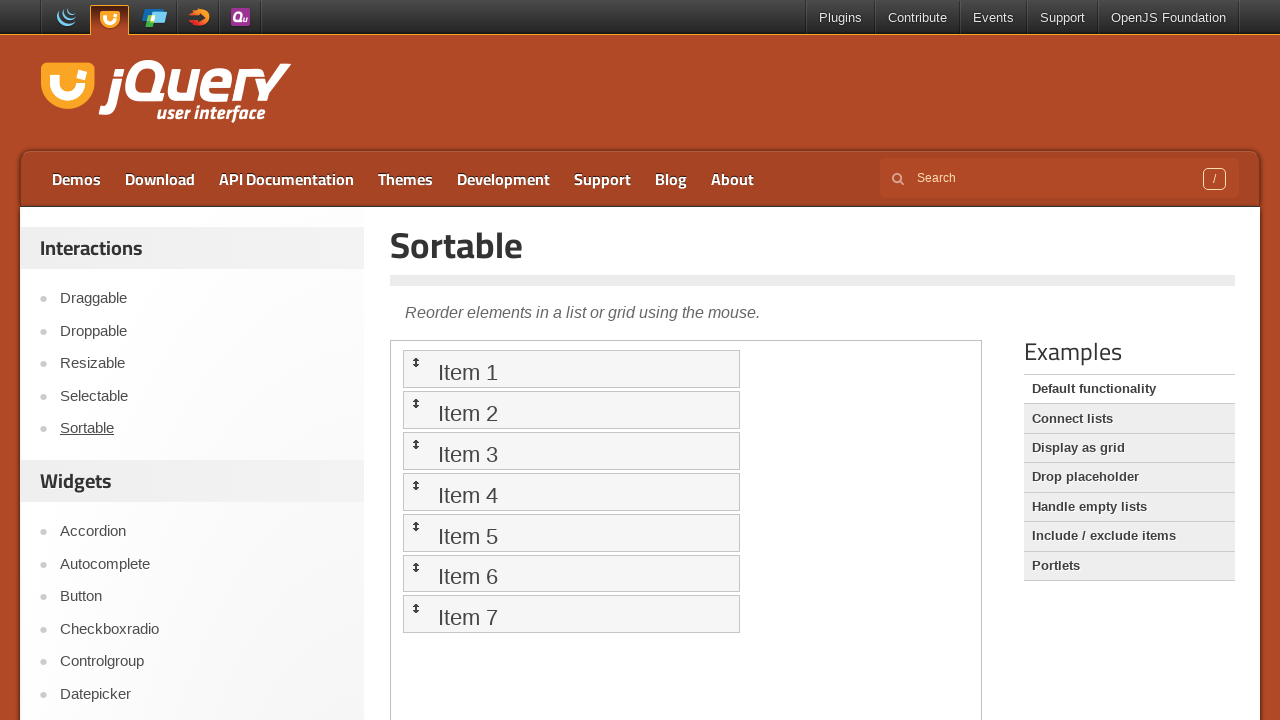

Dragged list item 7 to position 1 to reverse order at (571, 369)
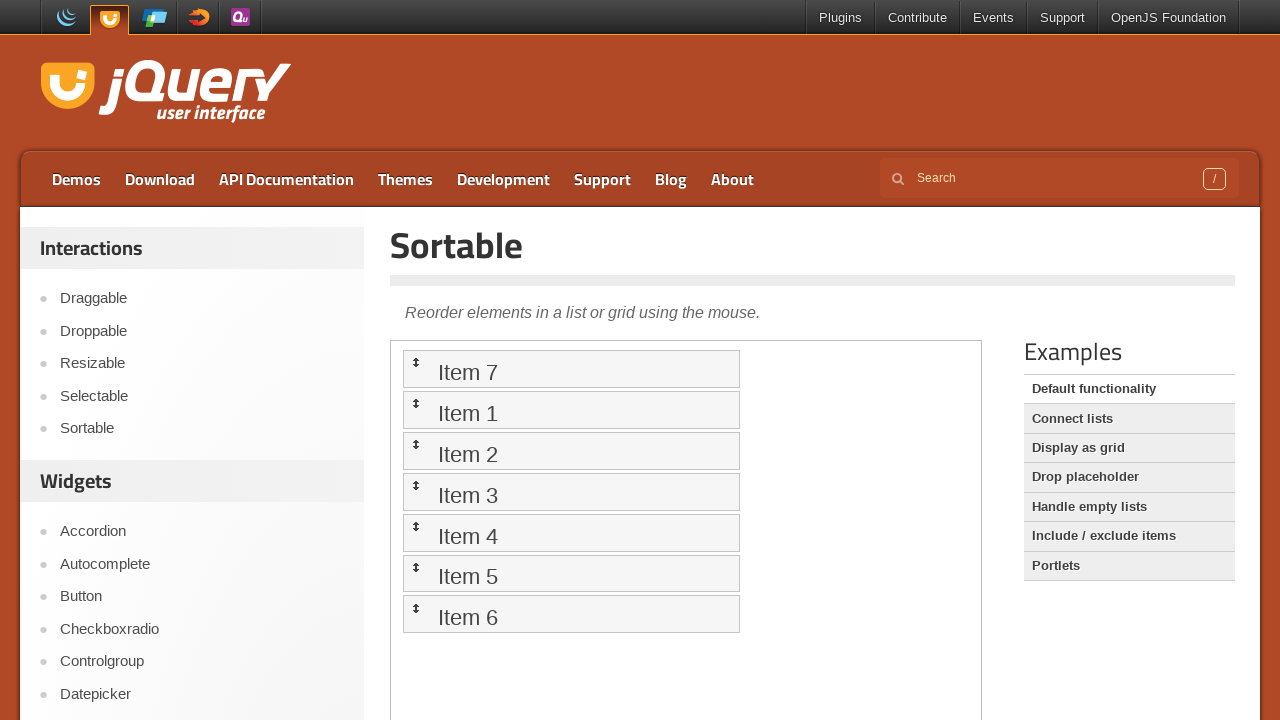

Dragged list item 6 to position 1 to reverse order at (571, 369)
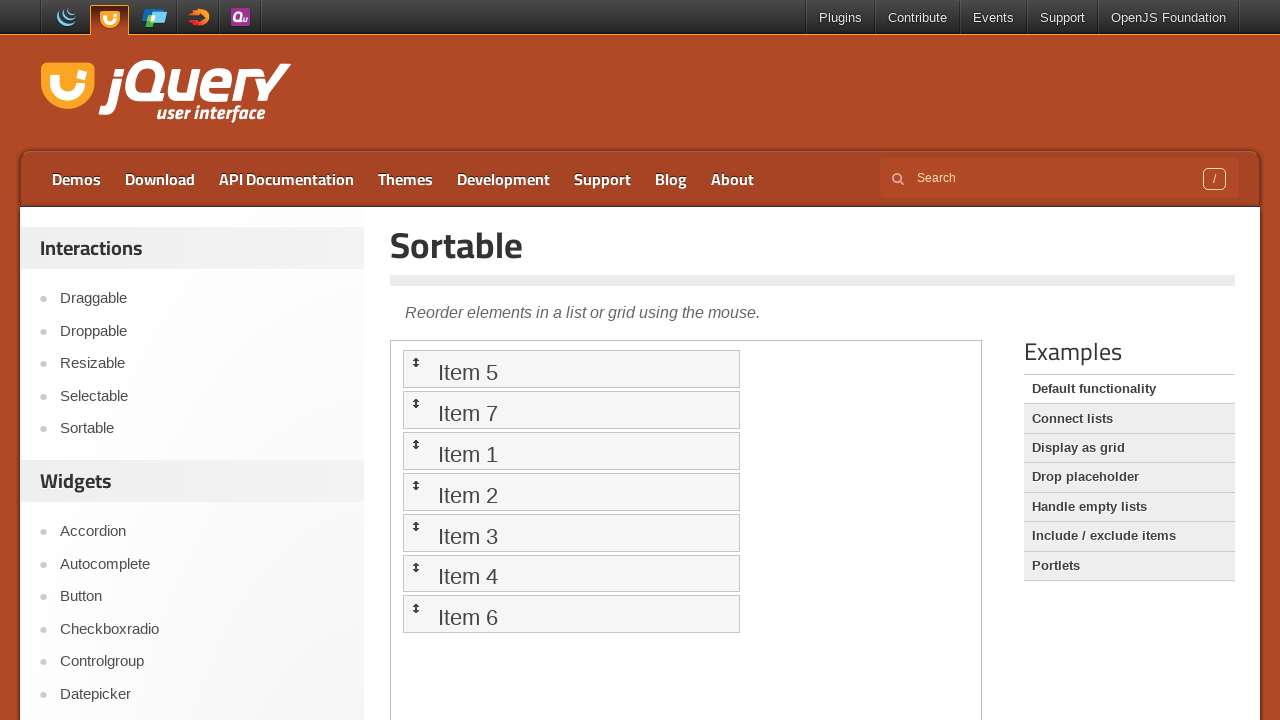

Dragged list item 5 to position 1 to reverse order at (571, 369)
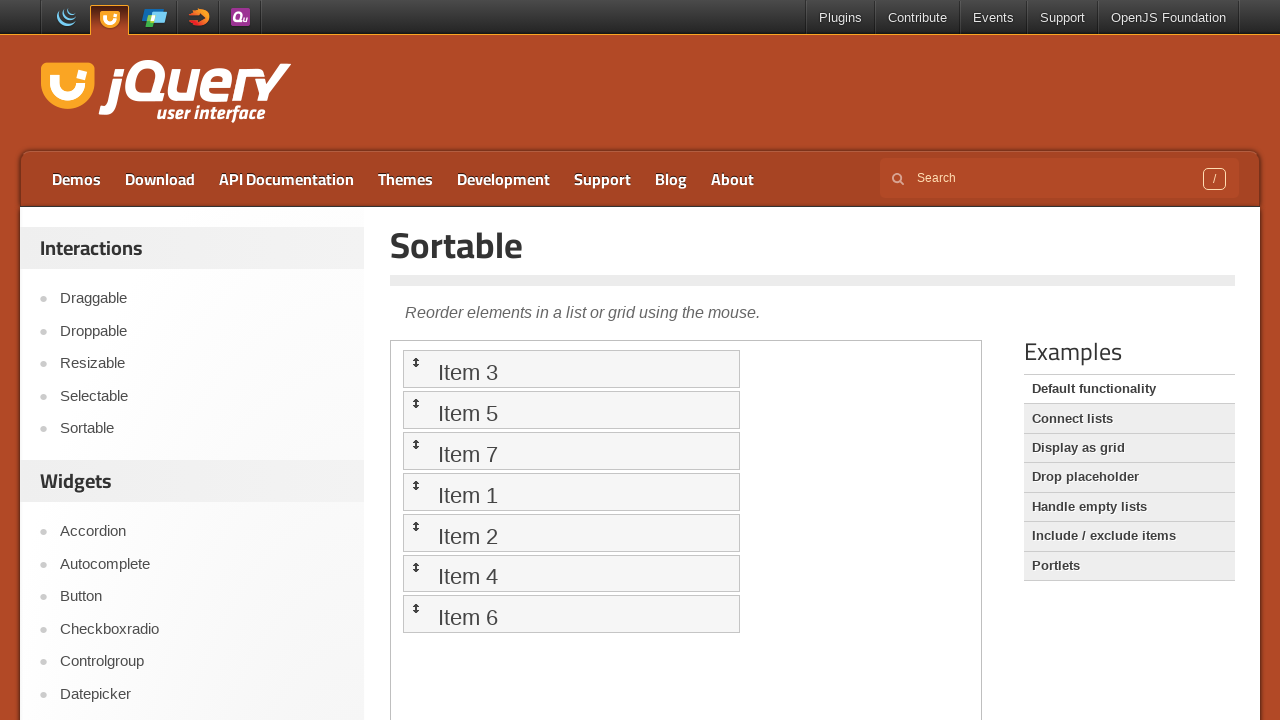

Dragged list item 4 to position 1 to reverse order at (571, 369)
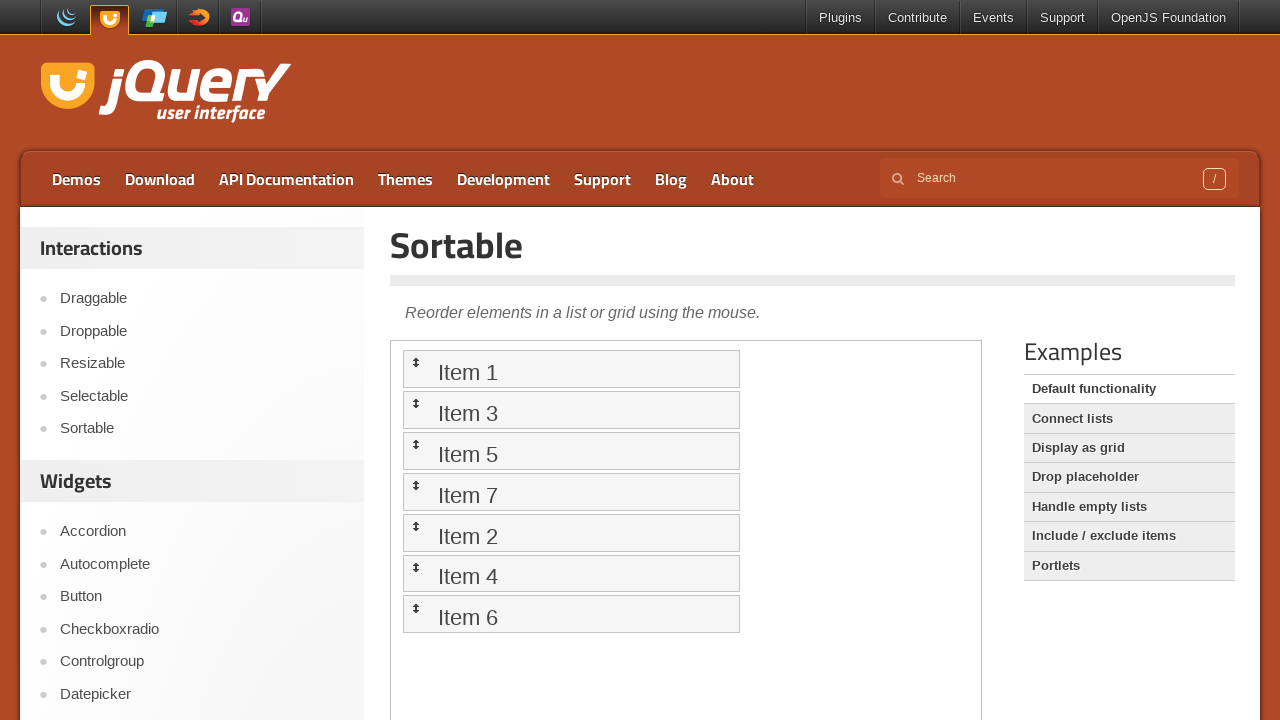

Dragged list item 3 to position 1 to reverse order at (571, 369)
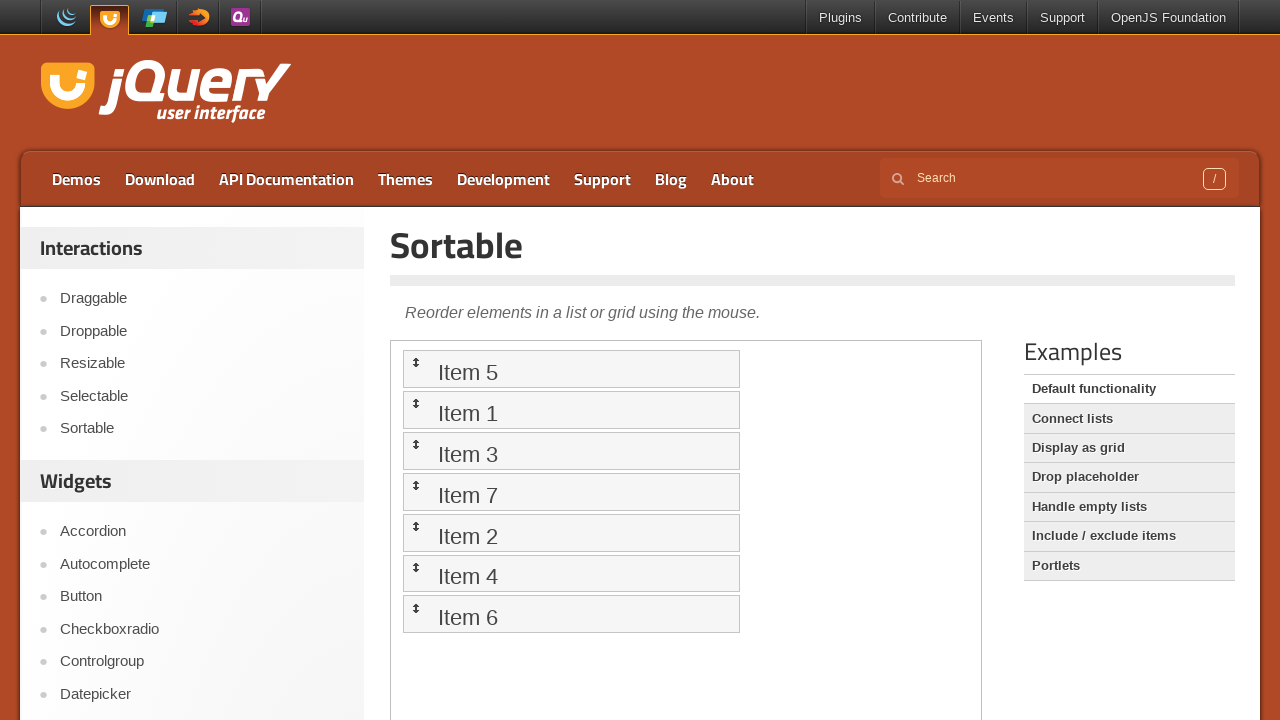

Dragged list item 2 to position 1 to reverse order at (571, 369)
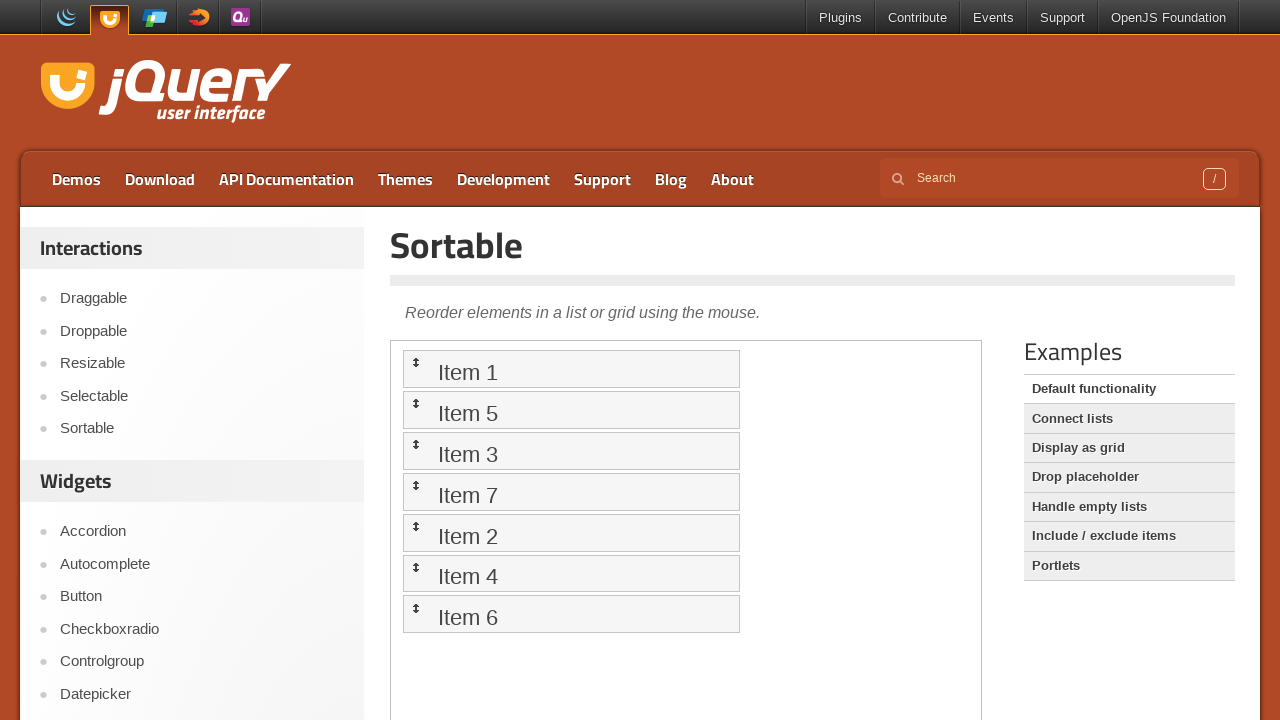

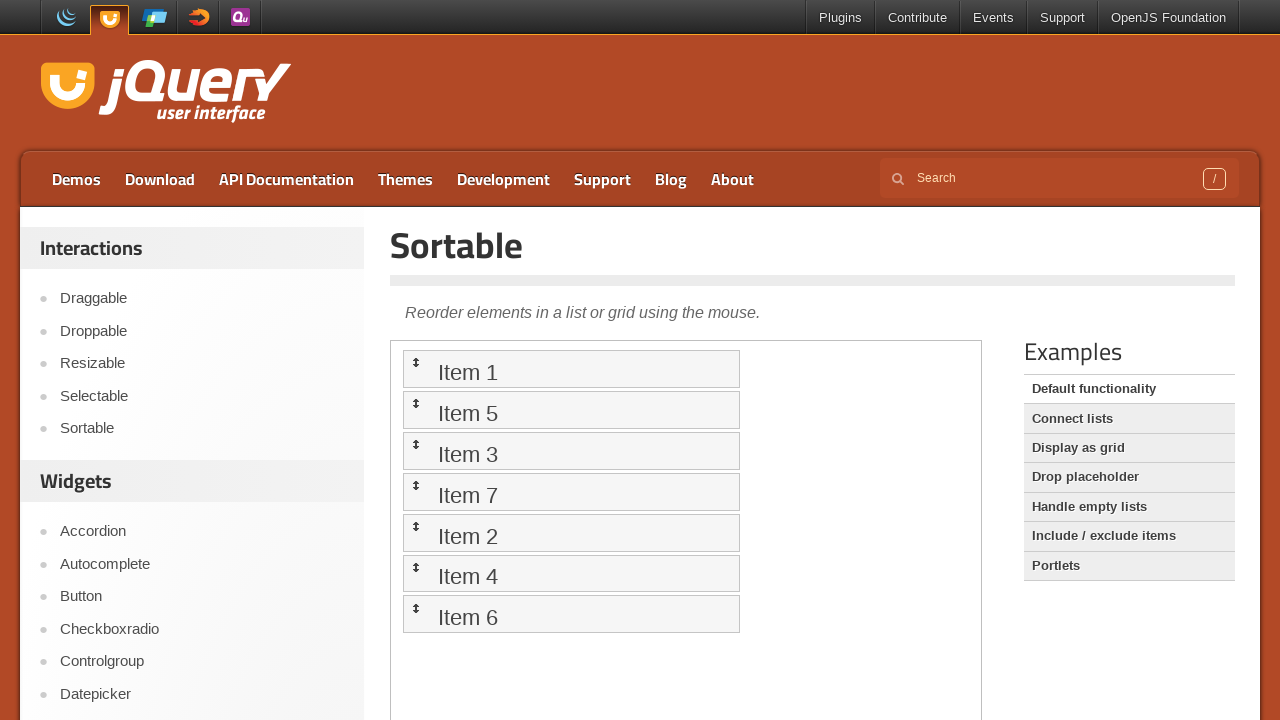